Tests mouse hover functionality by hovering over the "Our Locations" dropdown menu element

Starting URL: https://www.mountsinai.org/

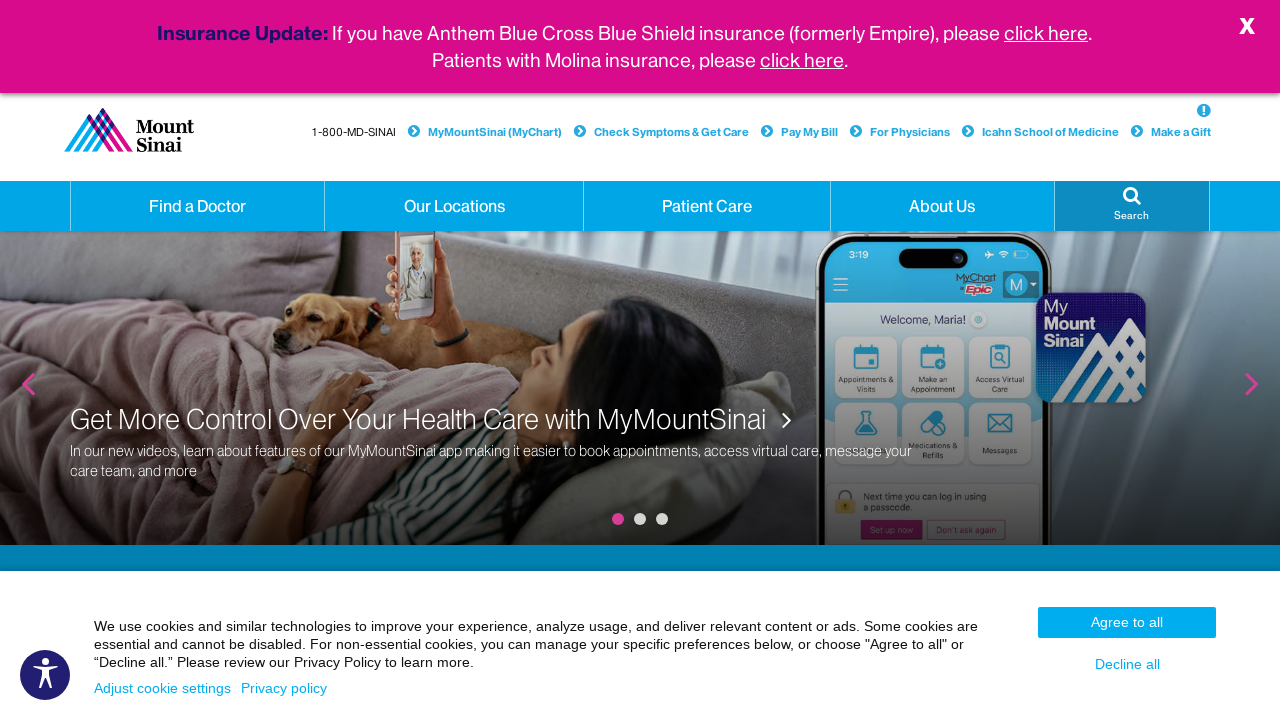

Located the 'Our Locations' dropdown menu element
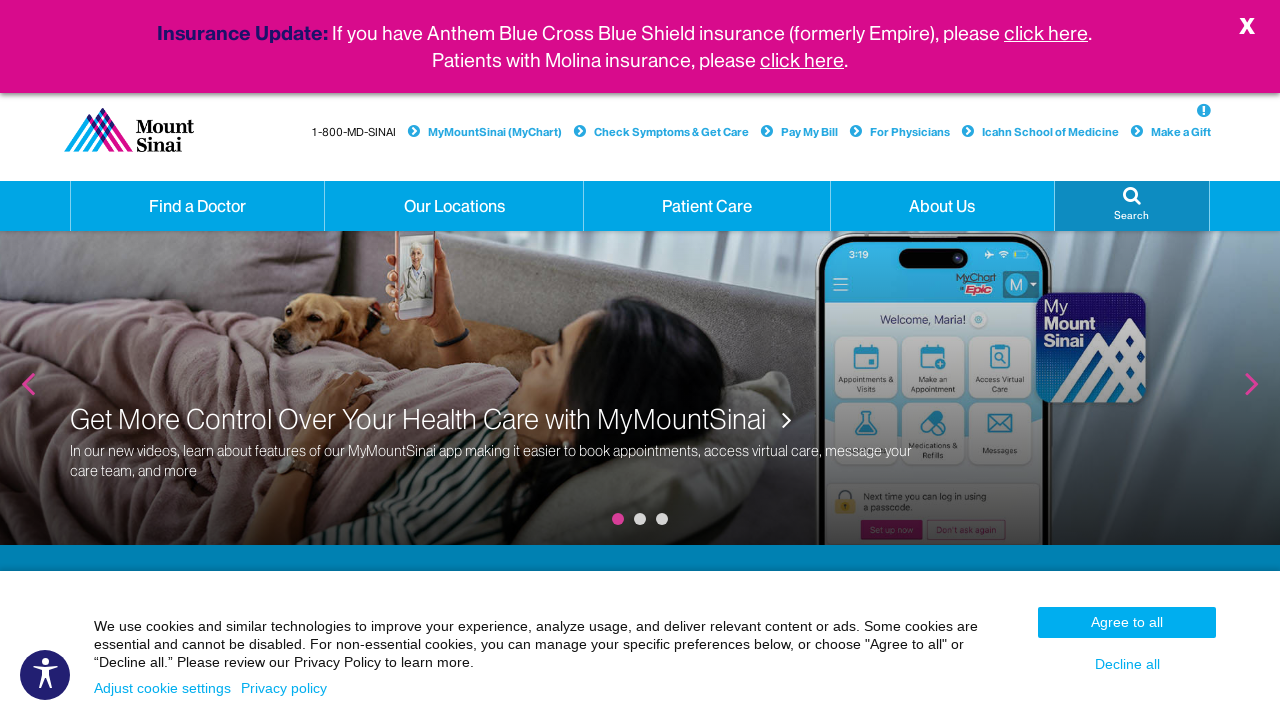

Hovered over the 'Our Locations' dropdown menu at (454, 206) on xpath=//a[normalize-space(text())='Our Locations' and @class='hidden-xs dropdown
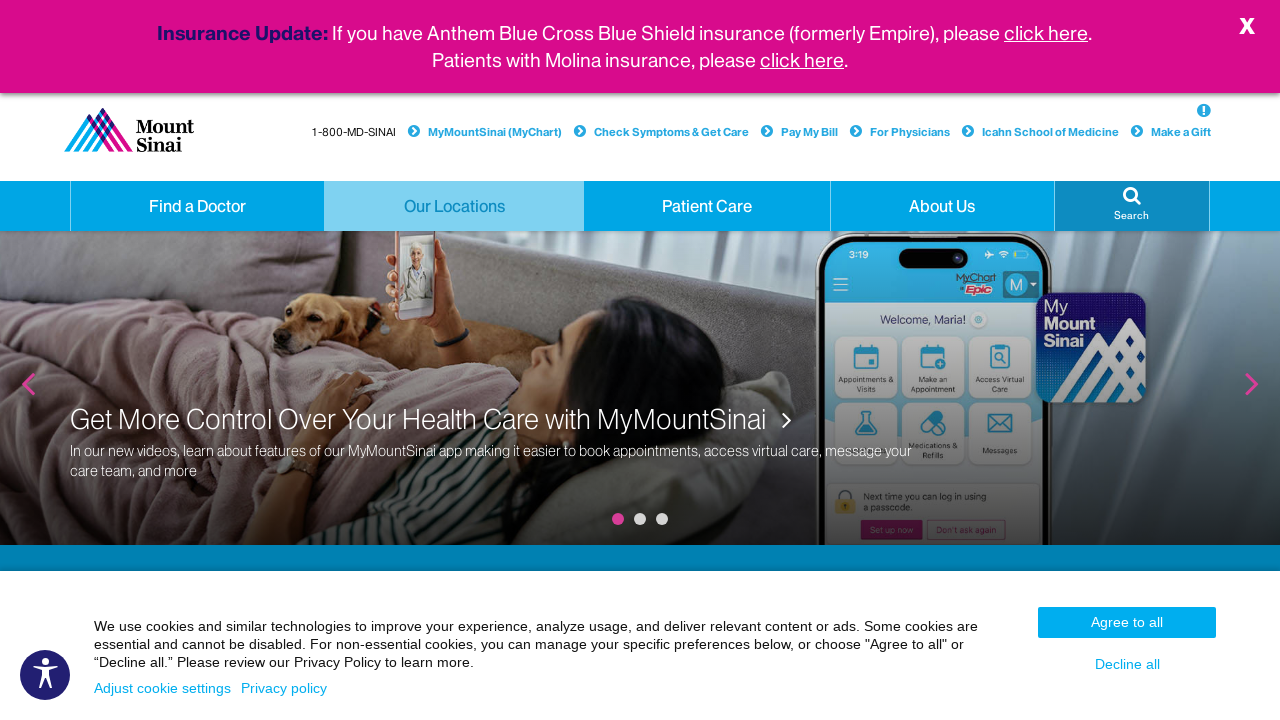

Waited 2 seconds to observe hover effect
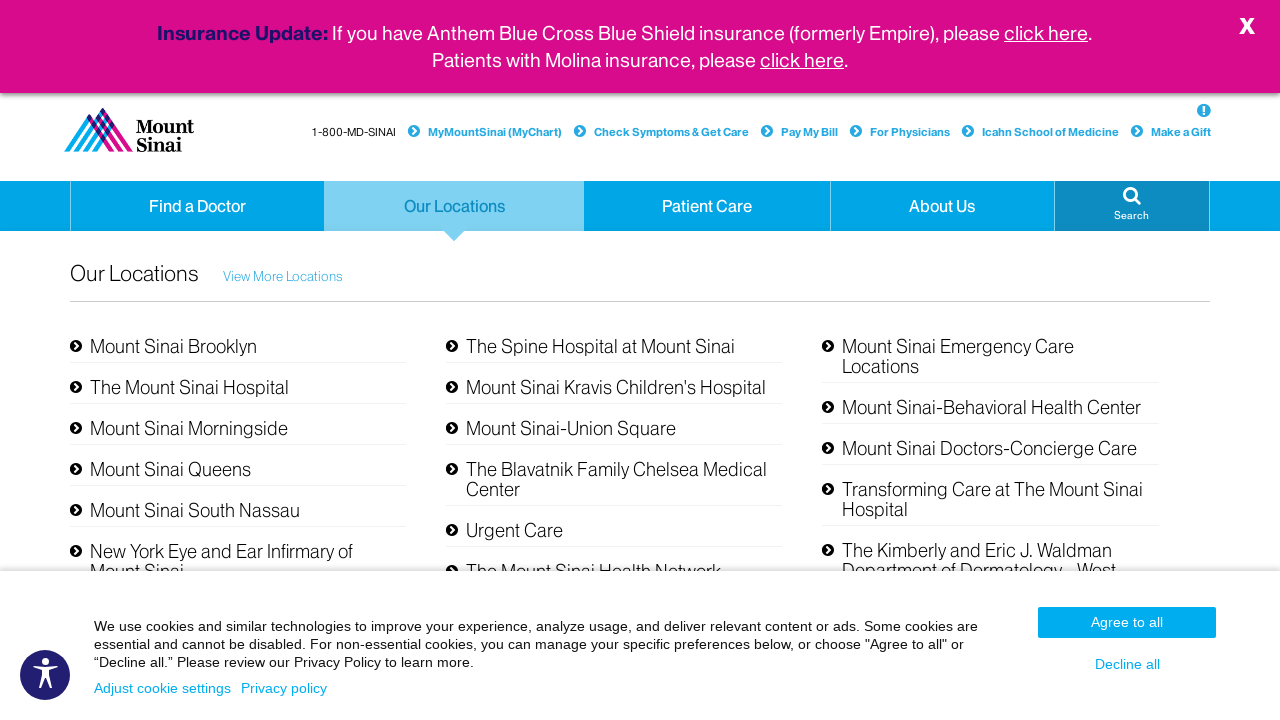

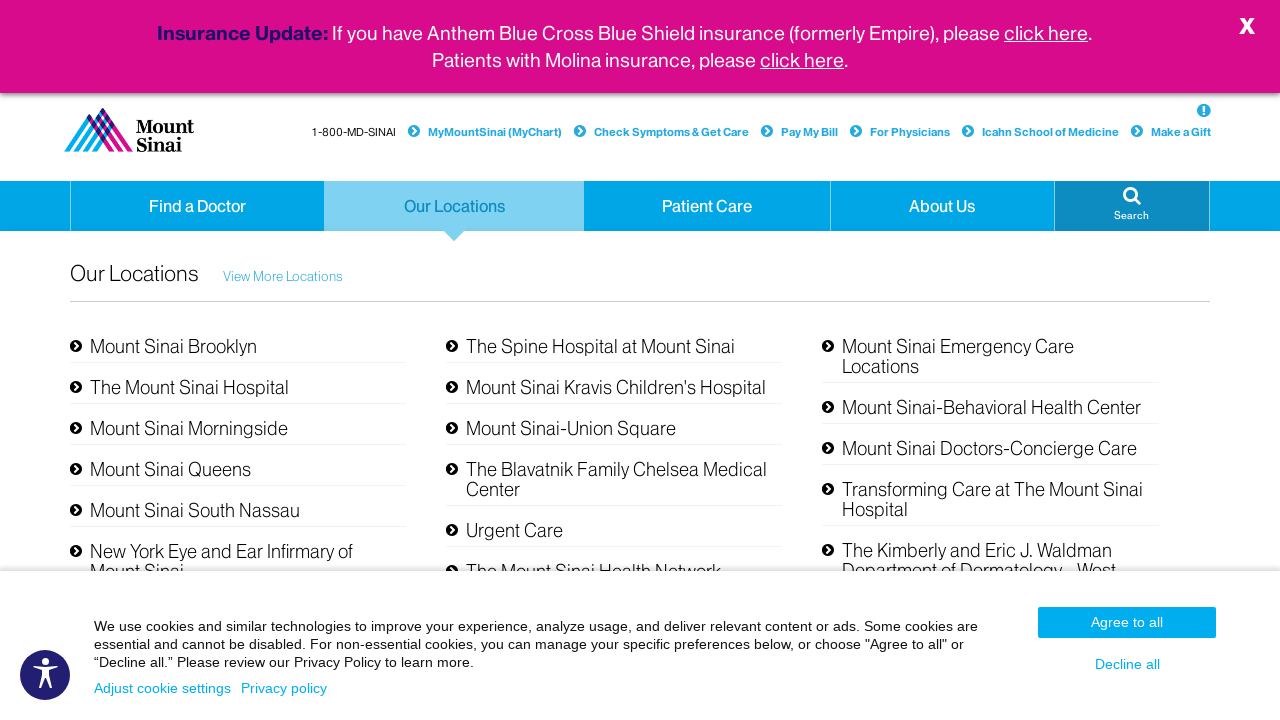